Tests clicking a button with dynamic ID on the UI Testing Playground dynamic ID demo page

Starting URL: http://uitestingplayground.com/dynamicid

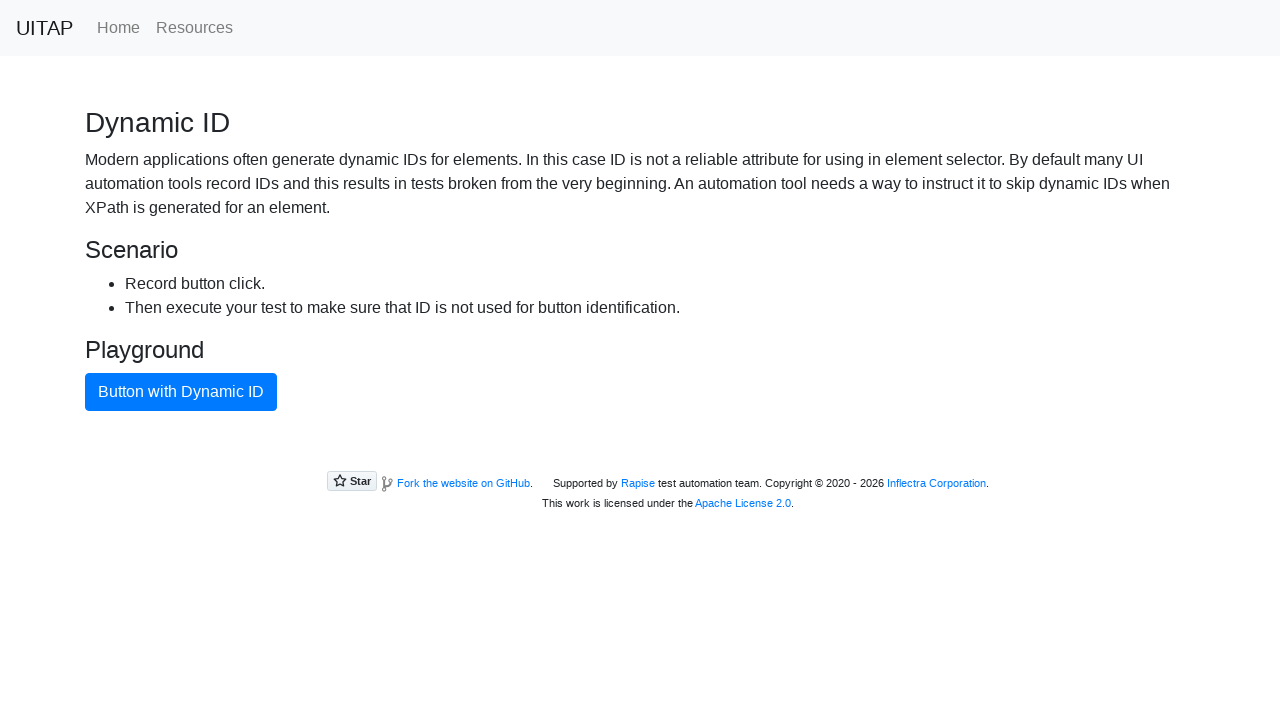

Navigated to UI Testing Playground dynamic ID demo page
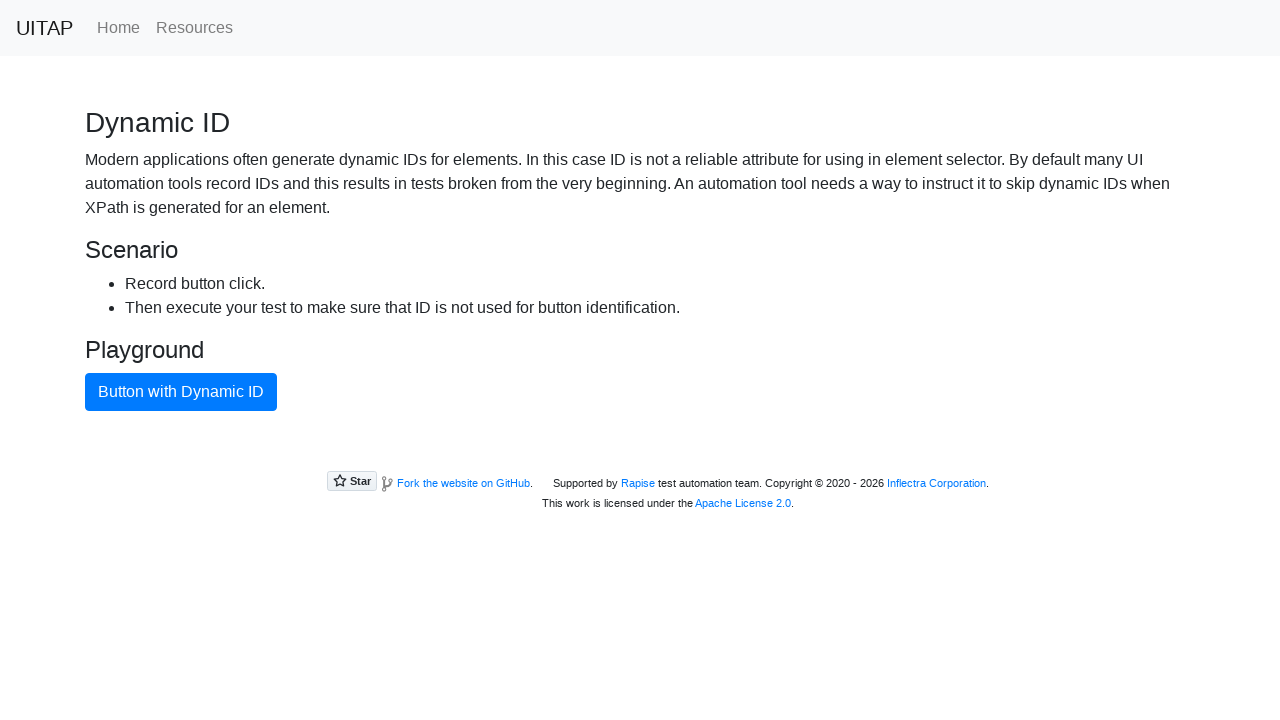

Clicked button with dynamic ID using btn-primary class selector at (181, 392) on .btn-primary
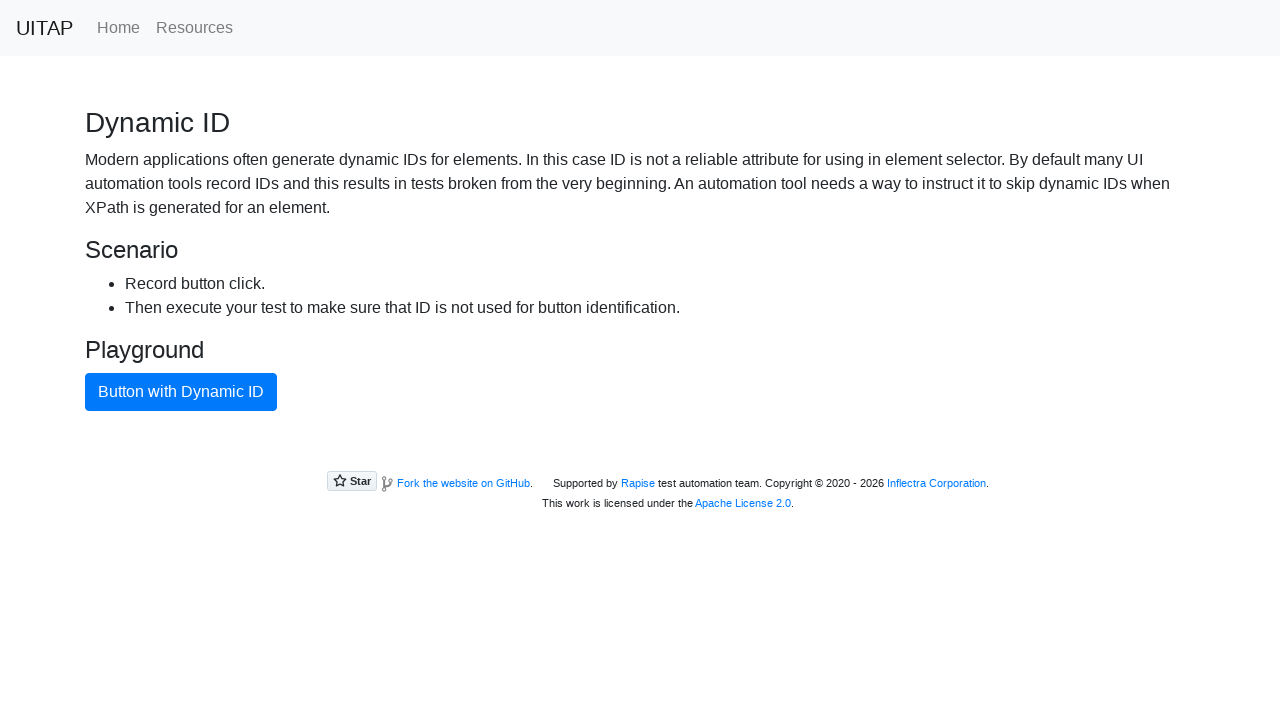

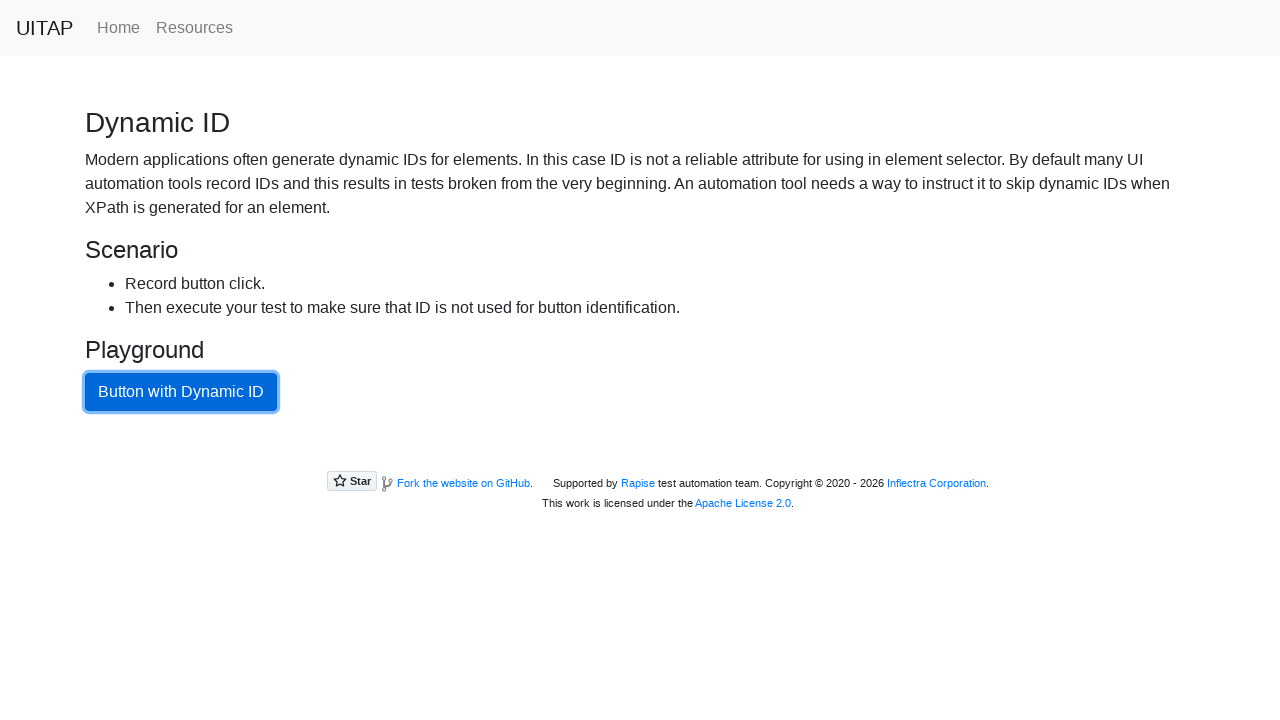